Tests datalist (autocomplete input) functionality by clicking on a datalist input field, selecting an option value, and entering it into the field to verify the datalist options work correctly.

Starting URL: https://bonigarcia.dev/selenium-webdriver-java/web-form.html

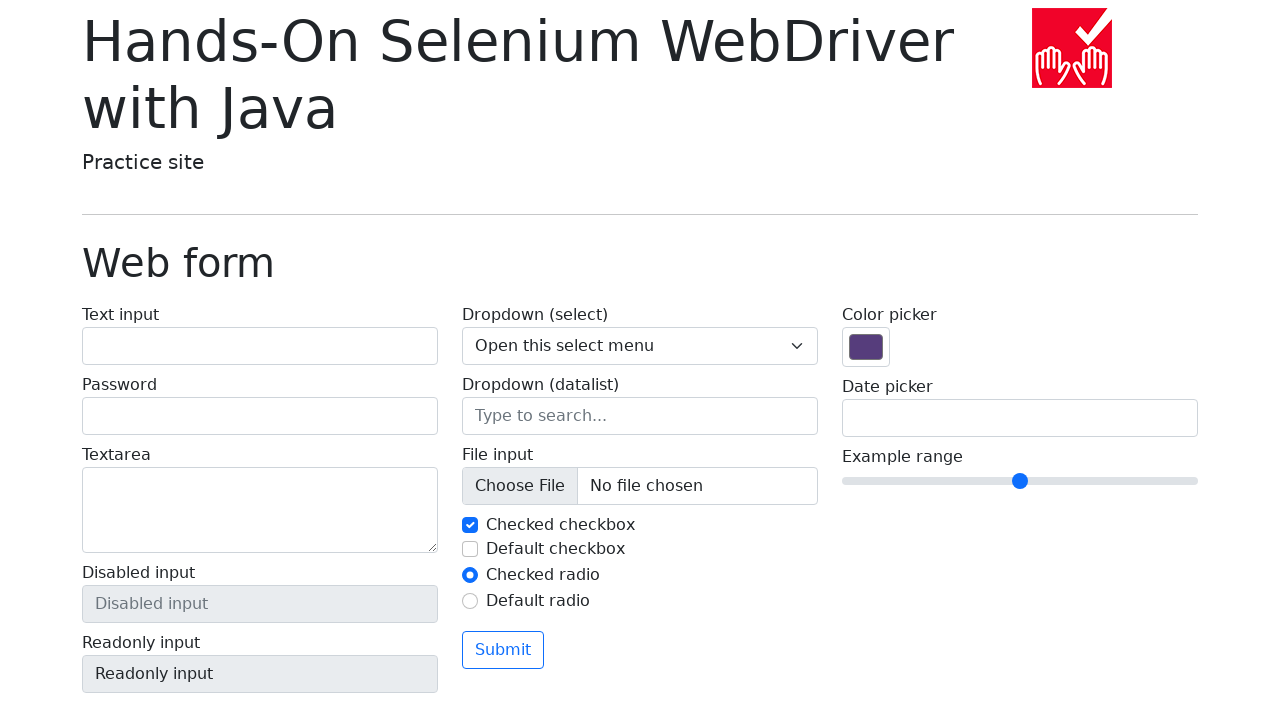

Navigated to web form test page
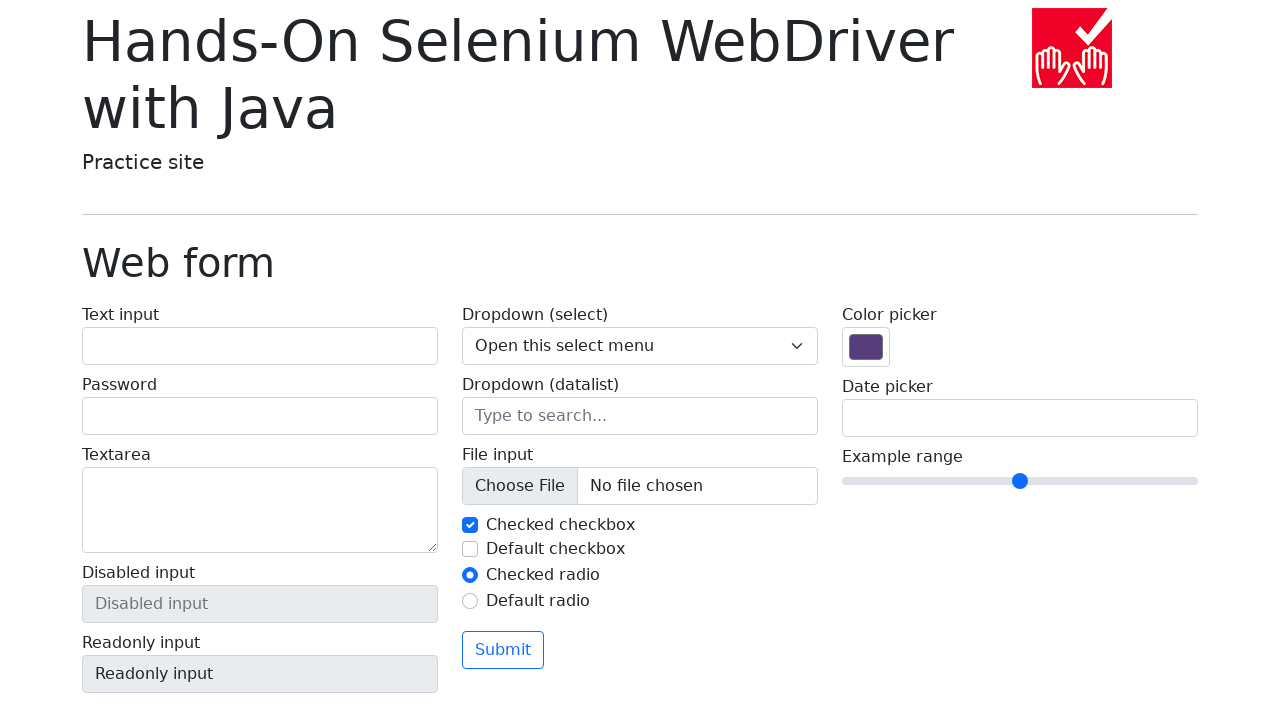

Clicked on datalist input field at (640, 416) on input[name='my-datalist']
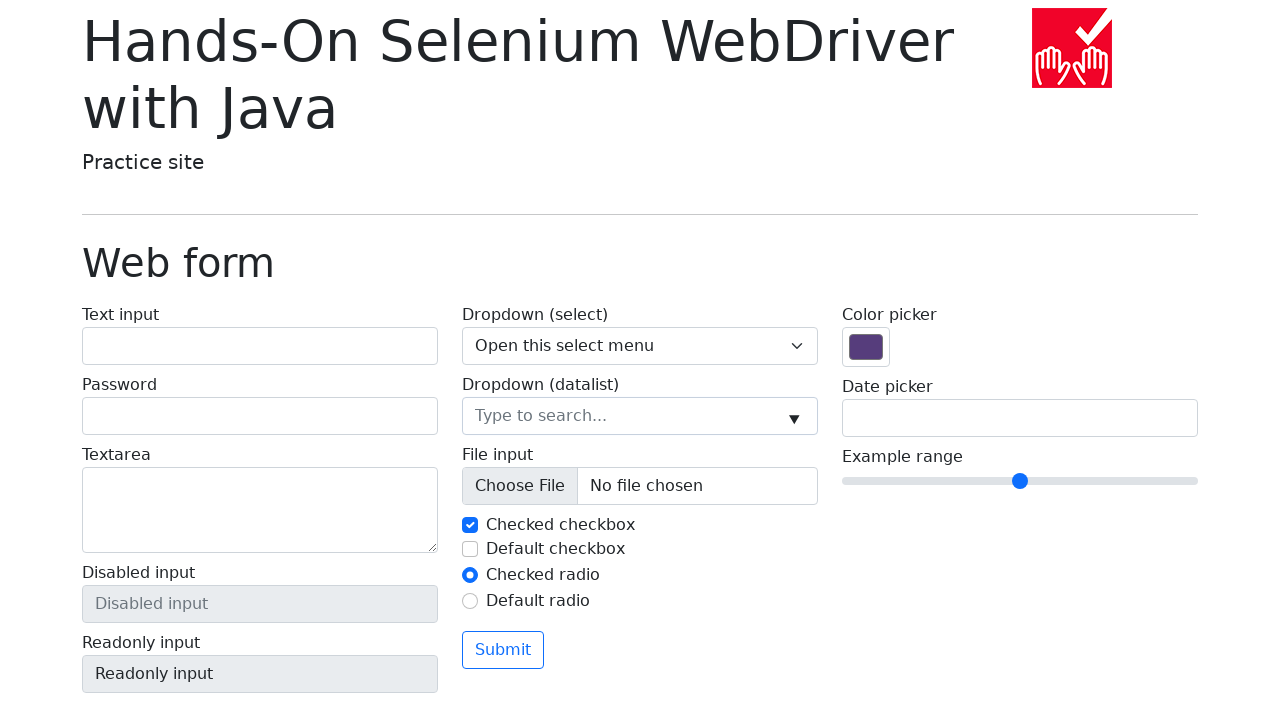

Retrieved value from second datalist option
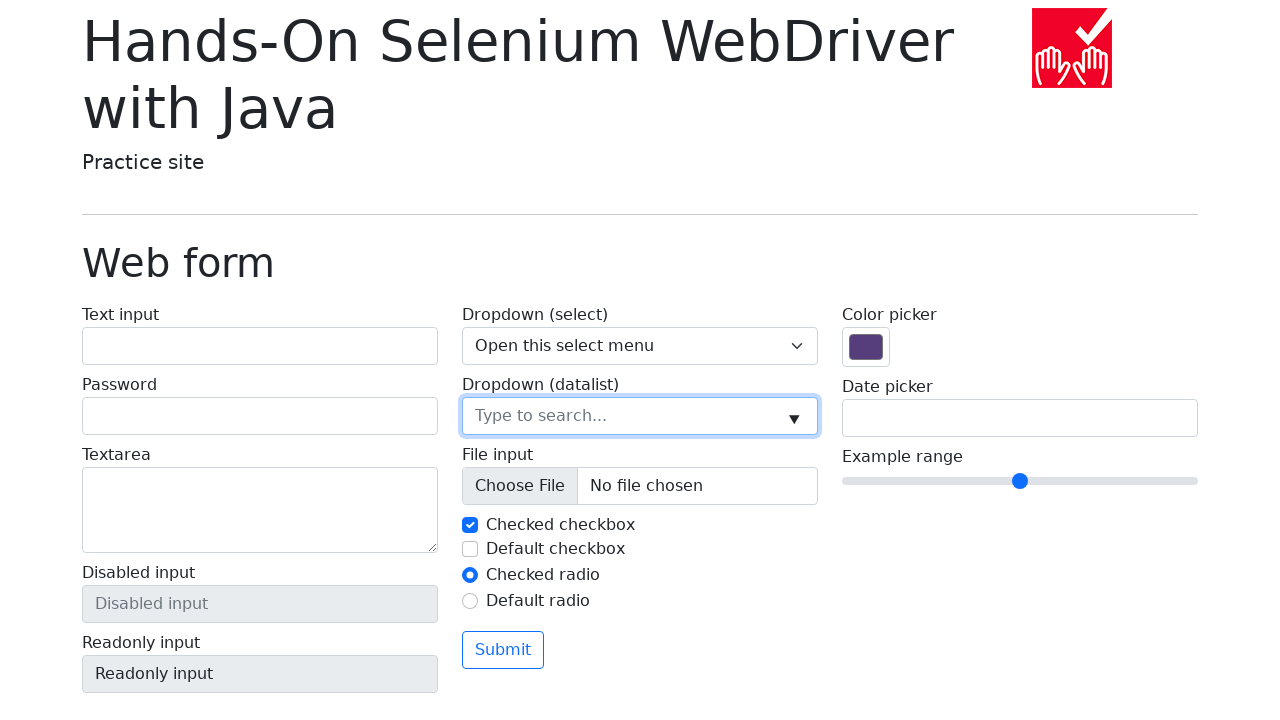

Filled datalist input with option value 'New York' on input[name='my-datalist']
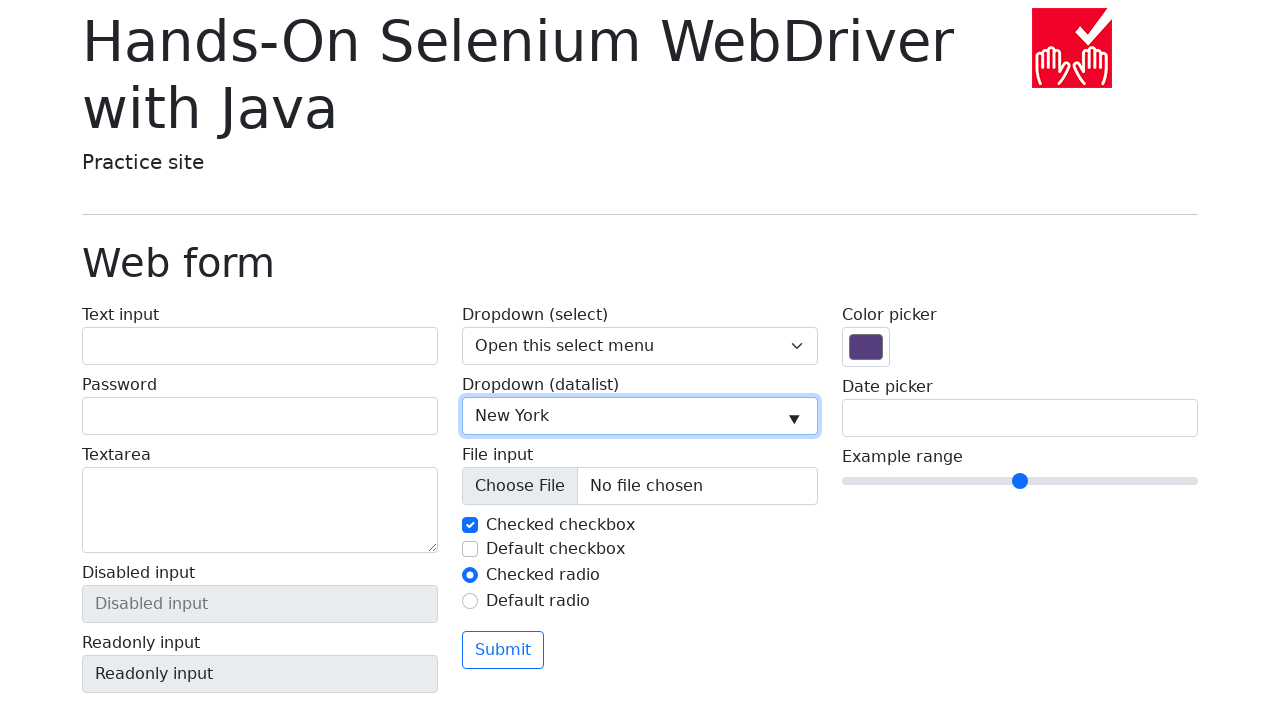

Verified datalist option value is 'New York'
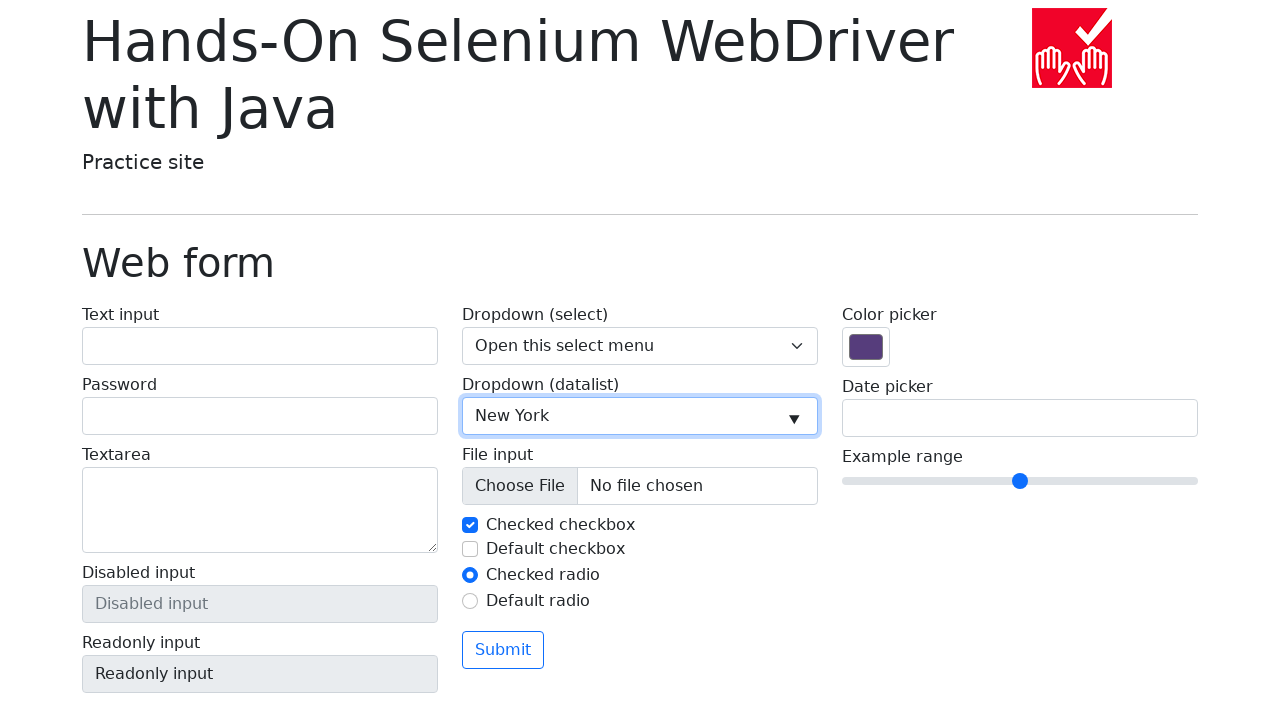

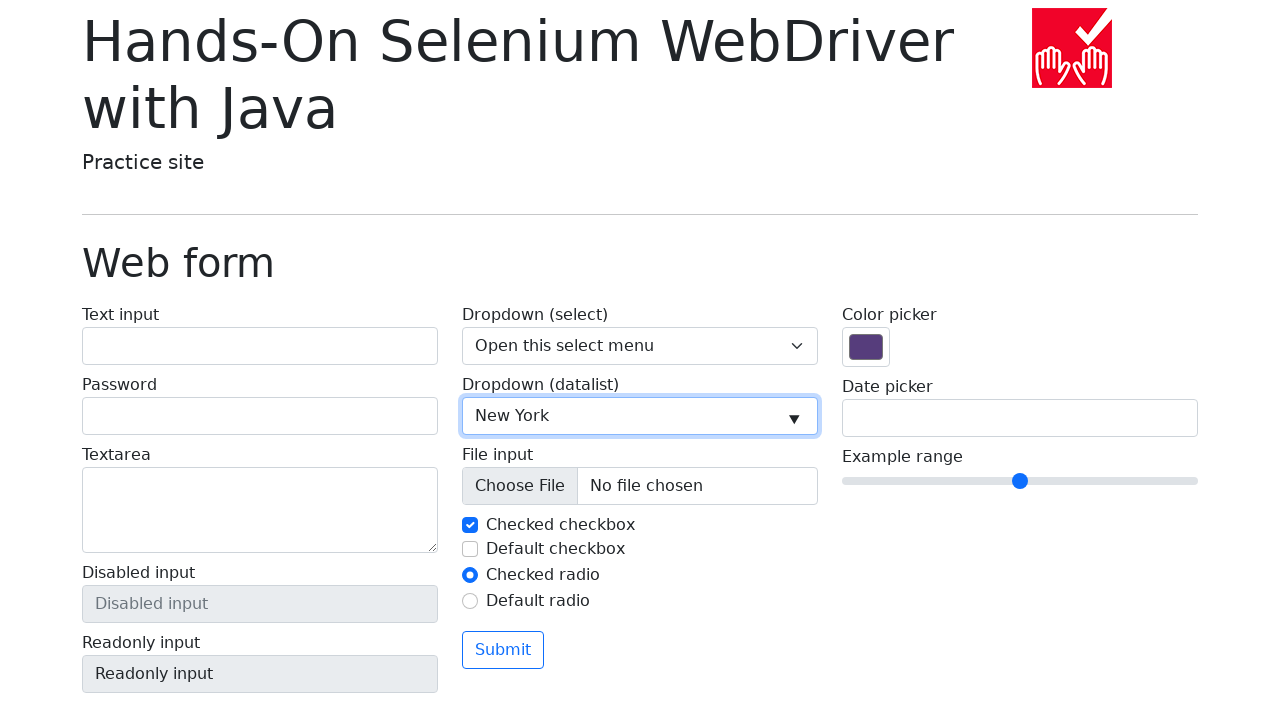